Tests double-click functionality by switching to an iframe and performing a double-click on an element

Starting URL: http://api.jquery.com/dblclick/

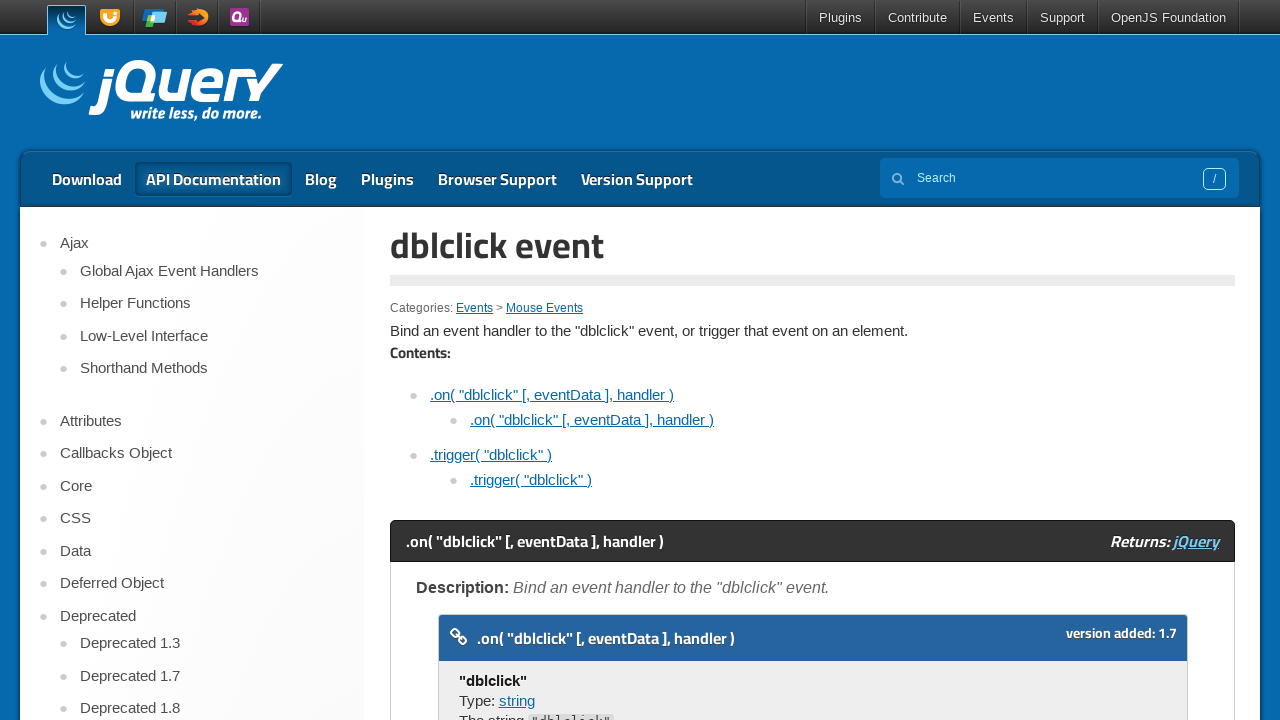

Located and switched to the first iframe
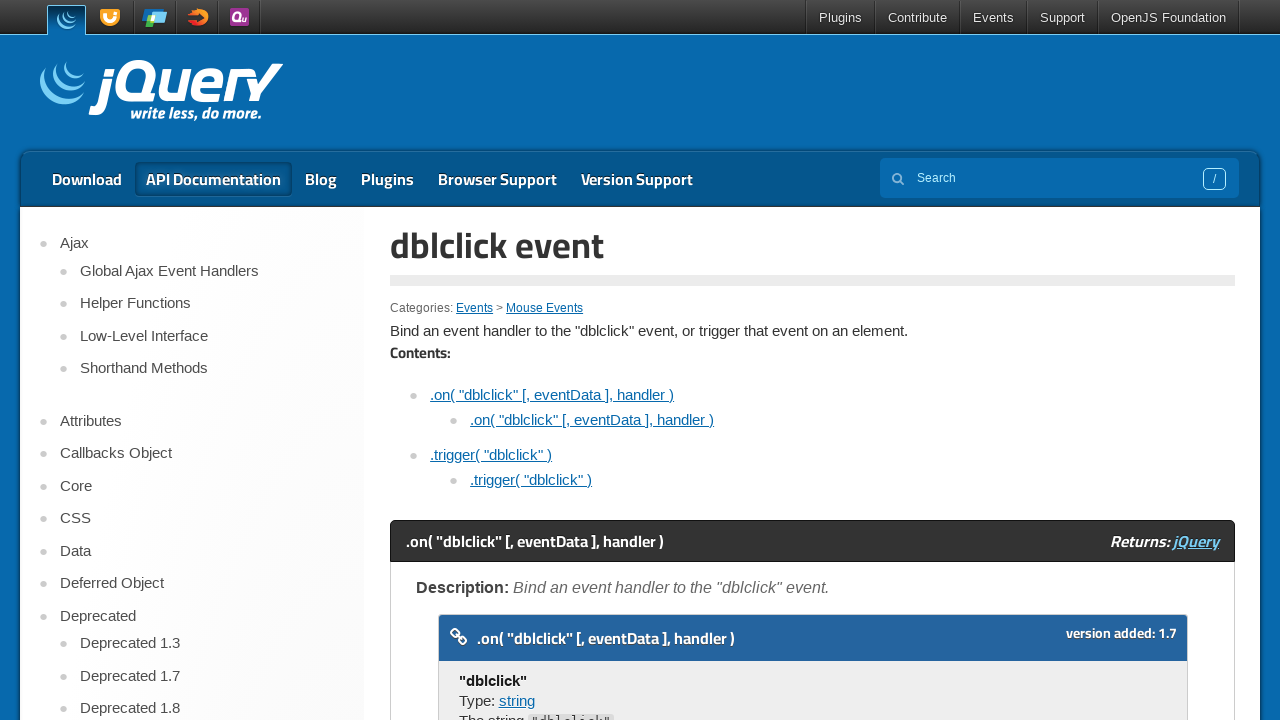

Double-clicked on the target element inside iframe at (478, 360) on iframe >> nth=0 >> internal:control=enter-frame >> html > body > div
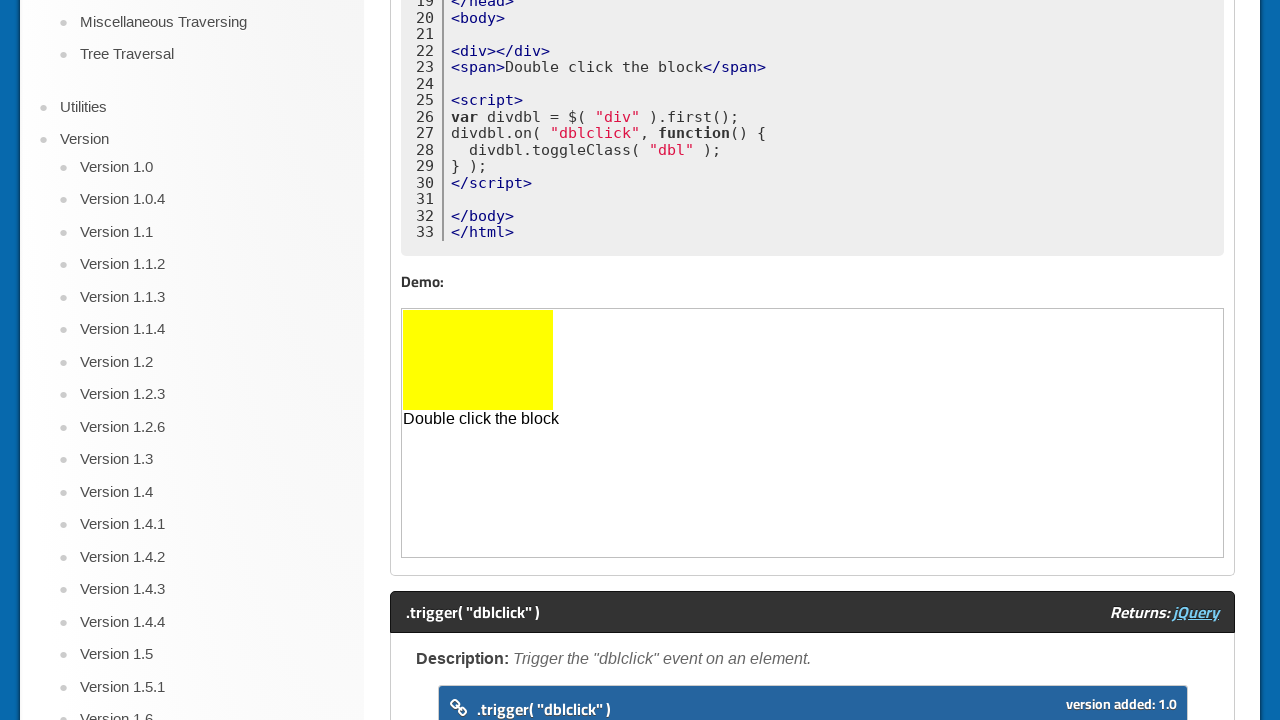

Single-clicked on the target element inside iframe at (478, 360) on iframe >> nth=0 >> internal:control=enter-frame >> html > body > div
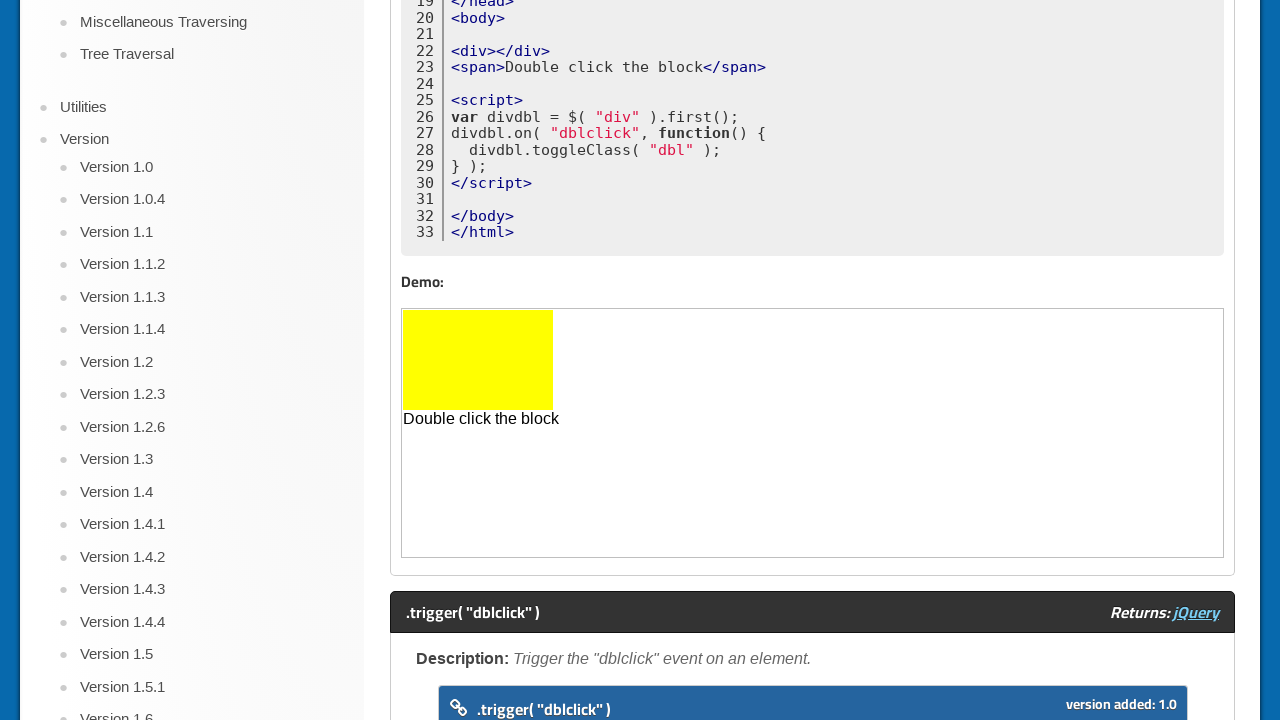

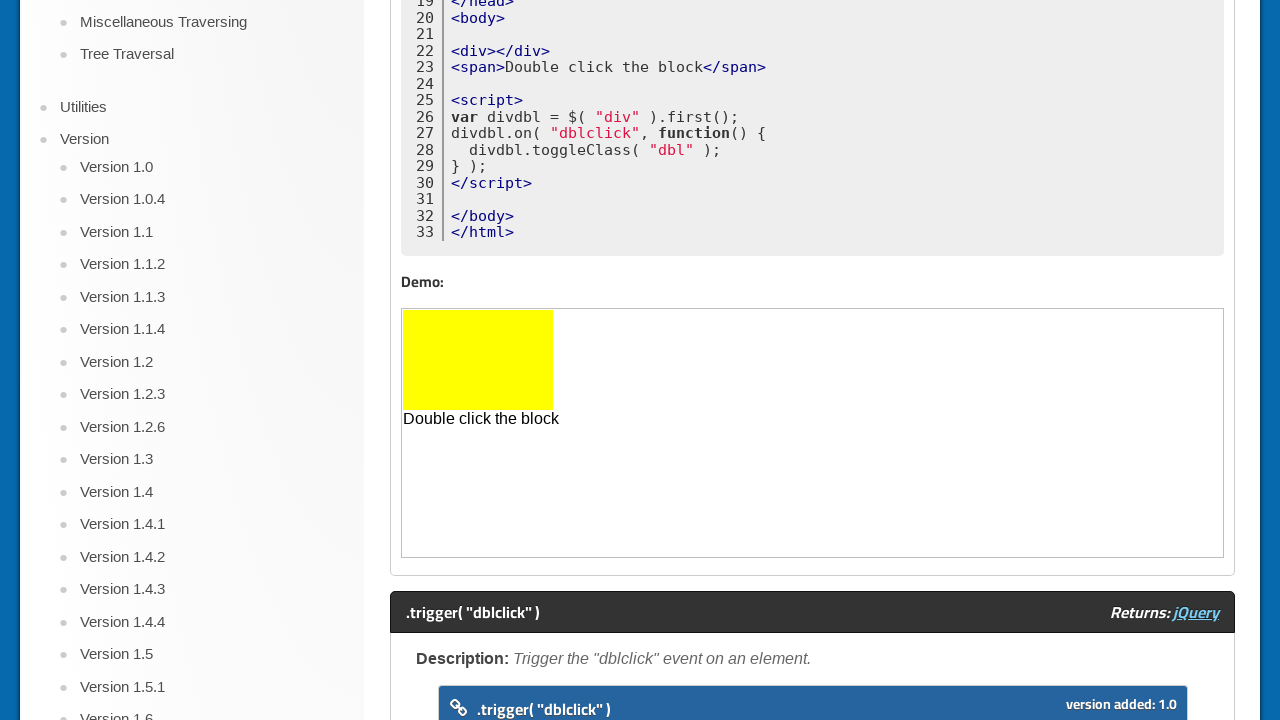